Tests radio button functionality by clicking on Yes, Impressive, and No radio buttons and verifying their enabled states.

Starting URL: https://demoqa.com/radio-button

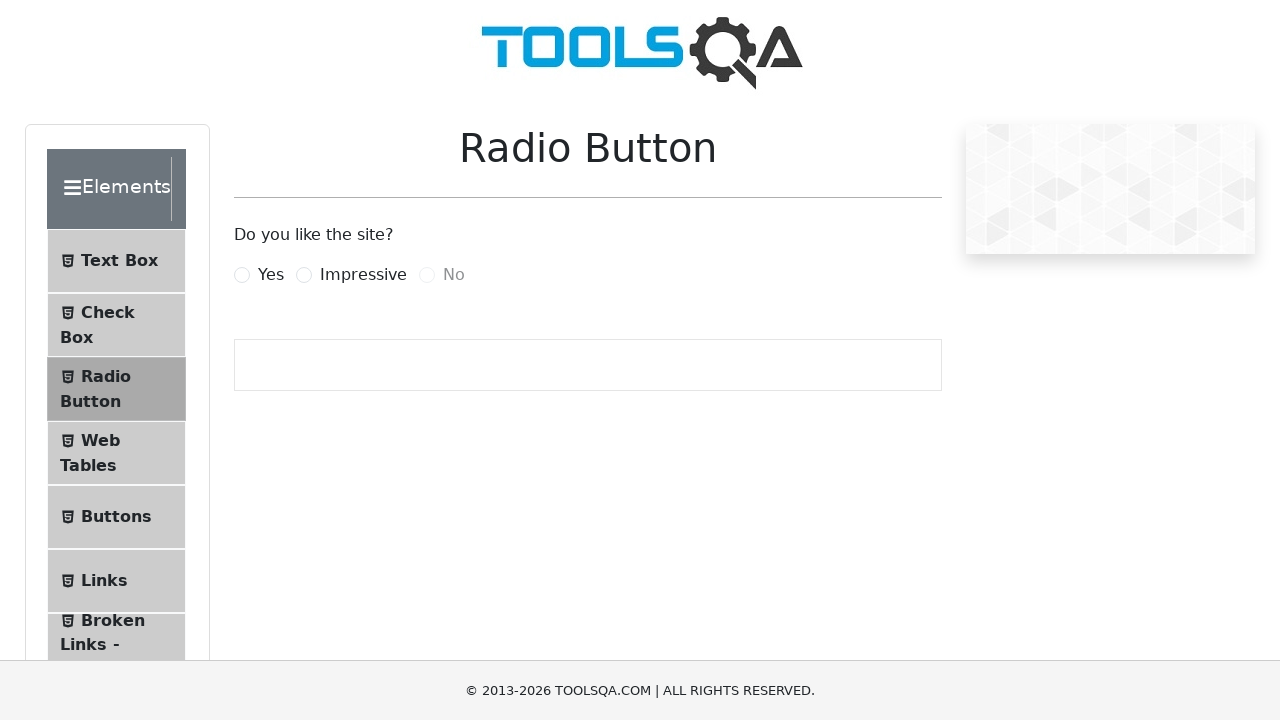

Clicked Yes radio button at (271, 275) on xpath=//label[text()='Yes']
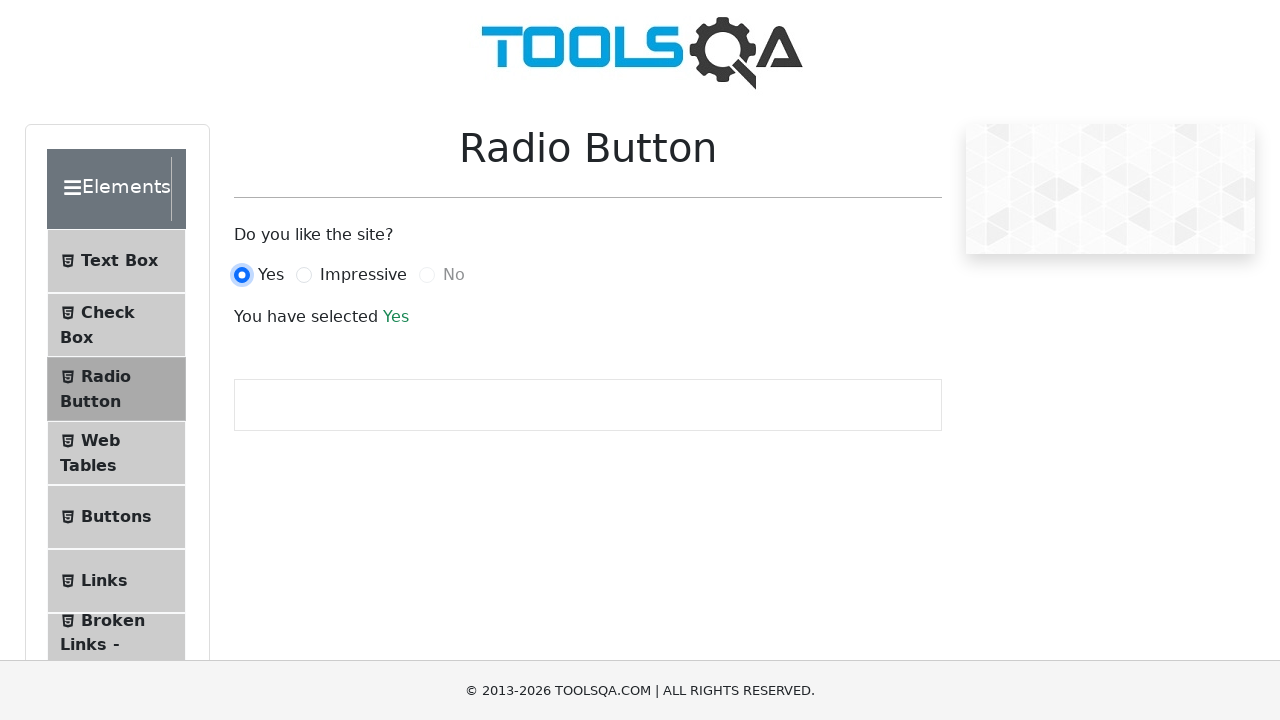

Clicked Impressive radio button at (363, 275) on xpath=//label[text()='Impressive']
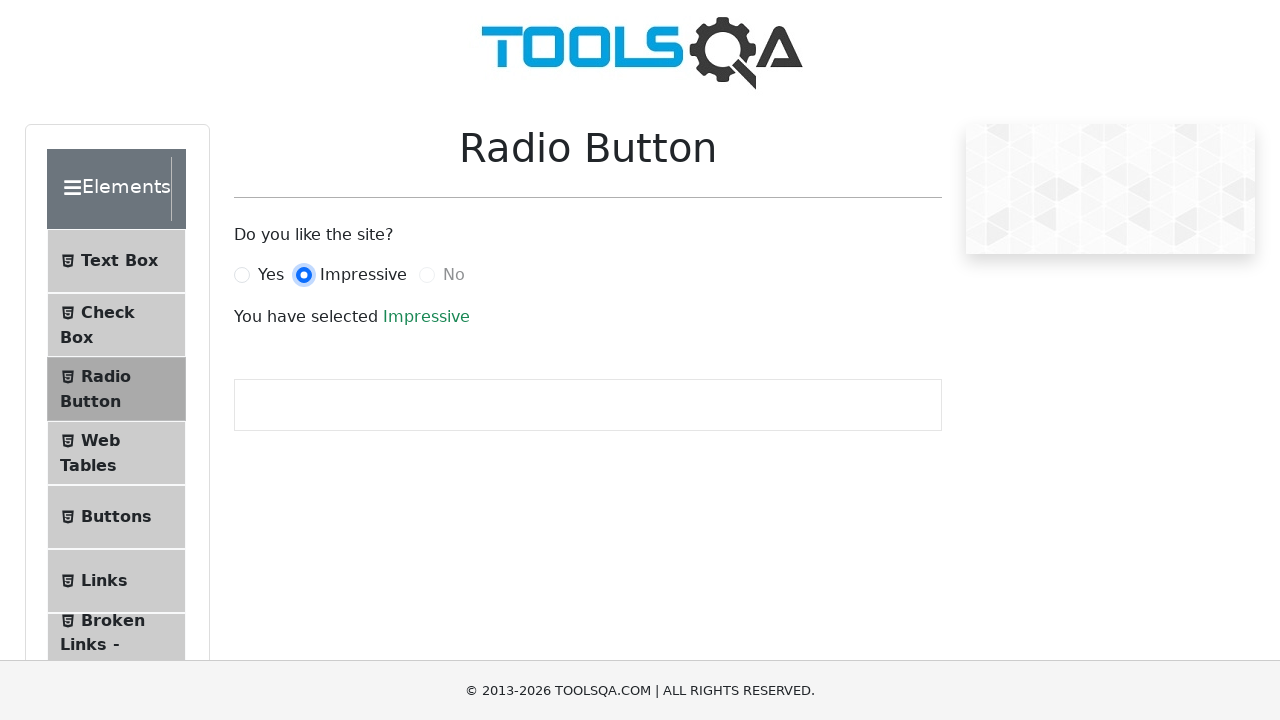

Verified No radio button exists
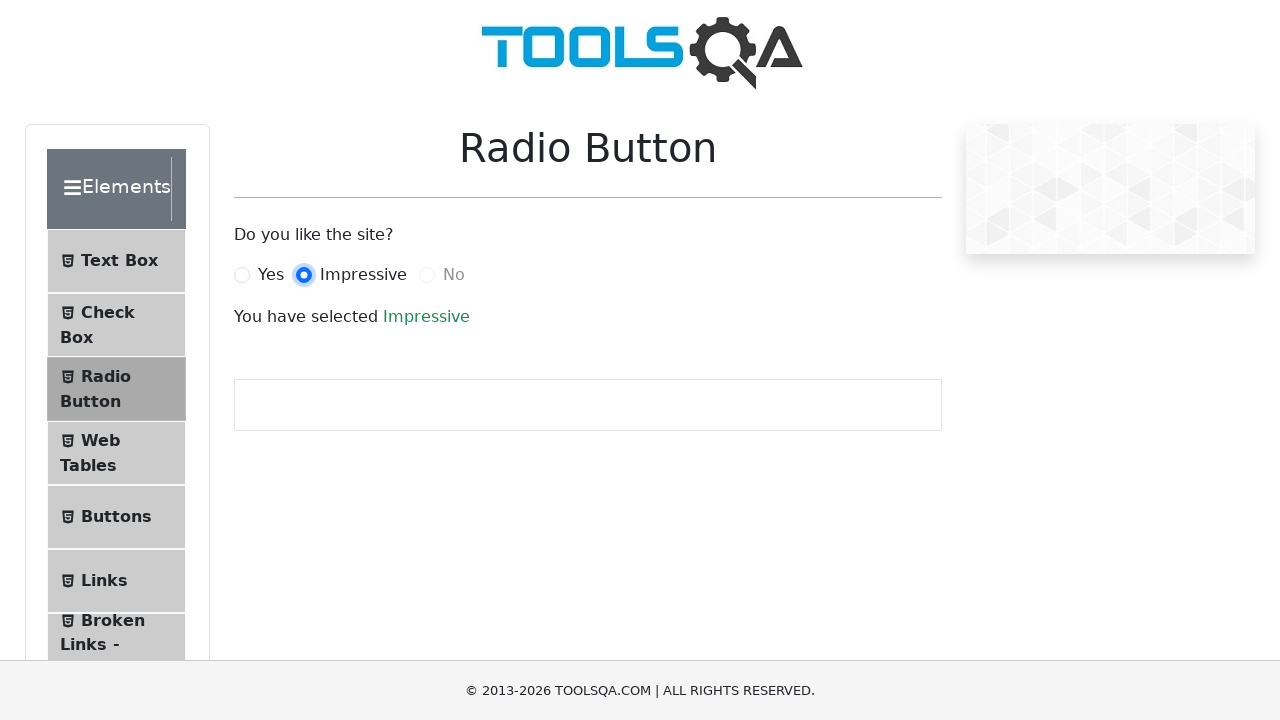

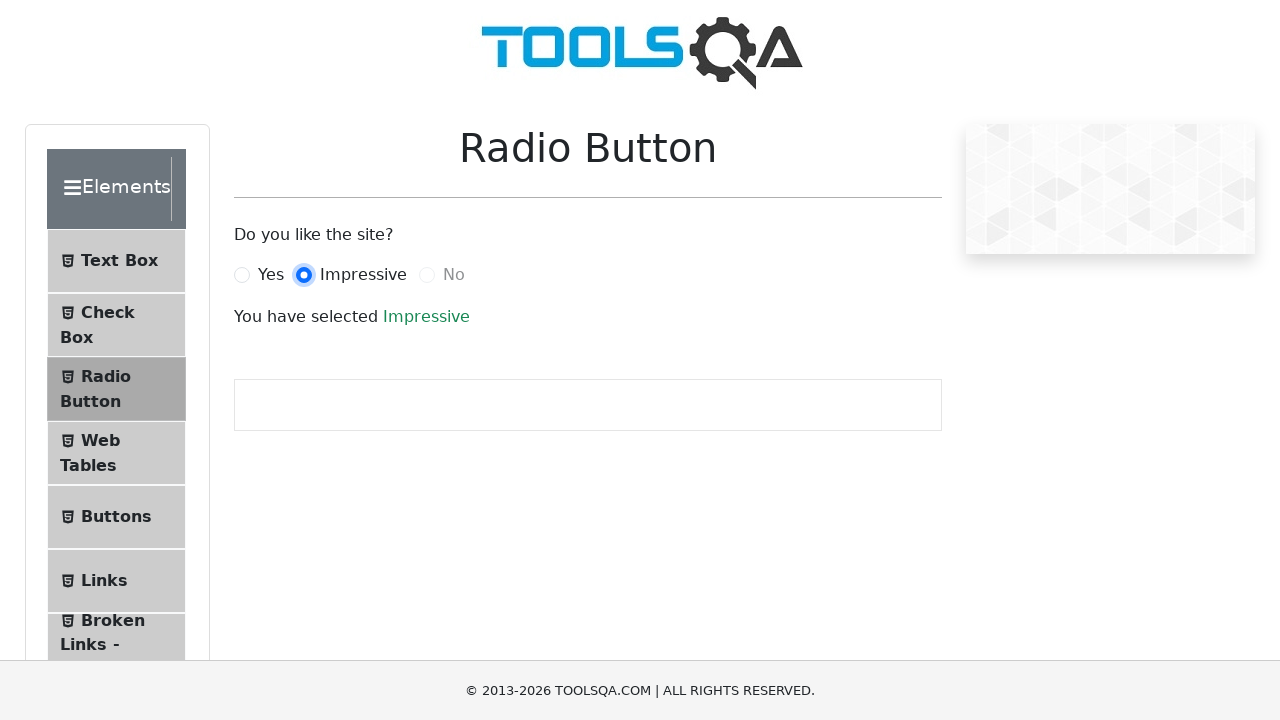